Navigates to EasyJet airline website

Starting URL: https://www.easyjet.com/en/

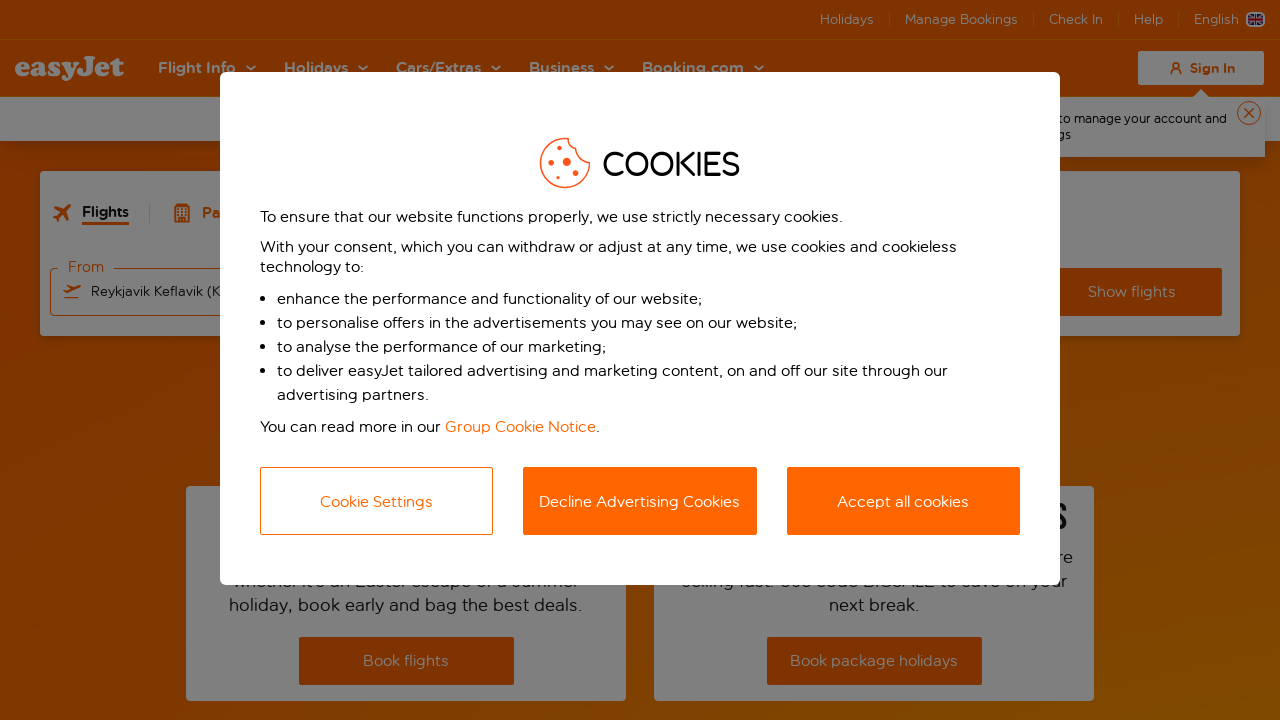

Navigated to EasyJet airline website
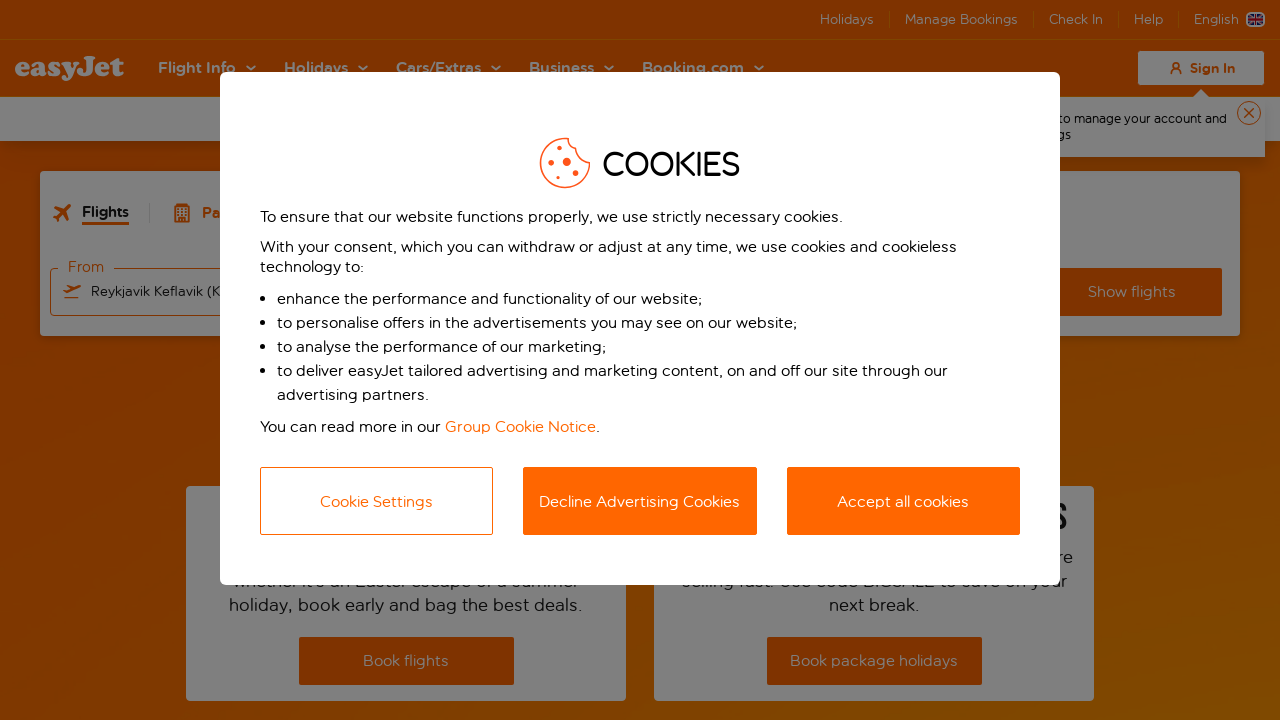

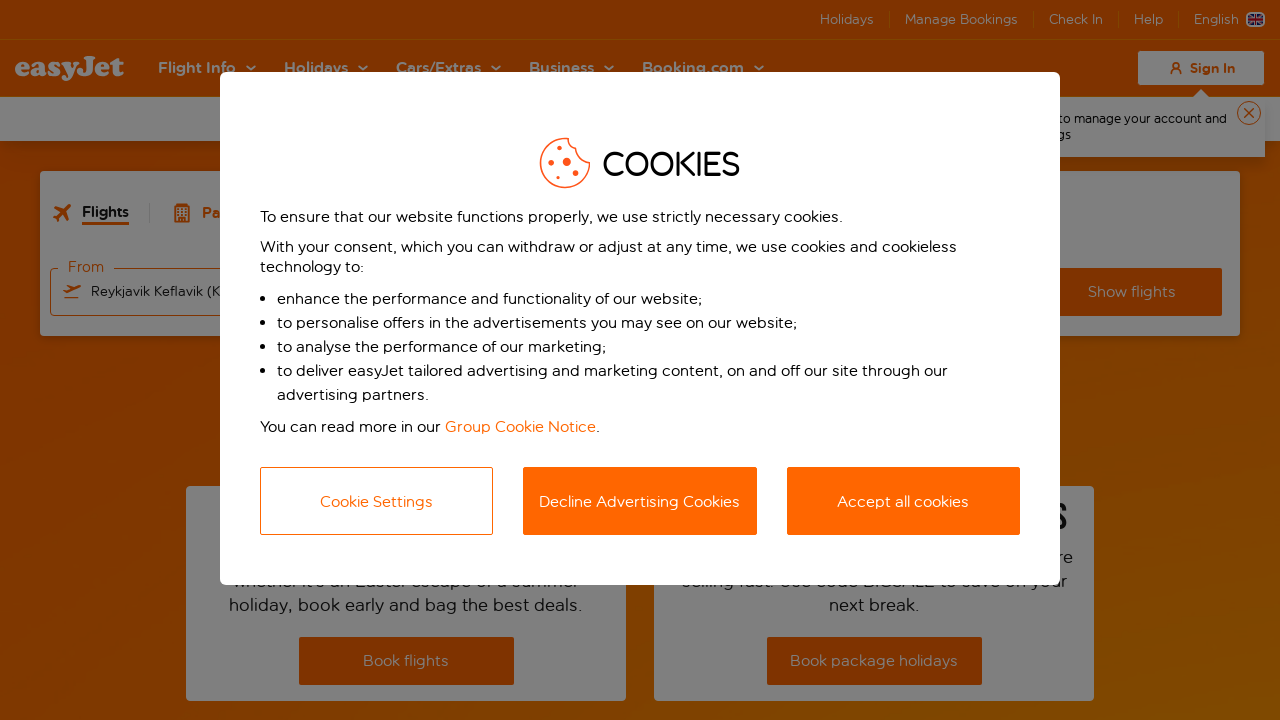